Navigates to SpiceJet website and hovers over each main menu item in sequence to reveal dropdown menus

Starting URL: https://www.spicejet.com/

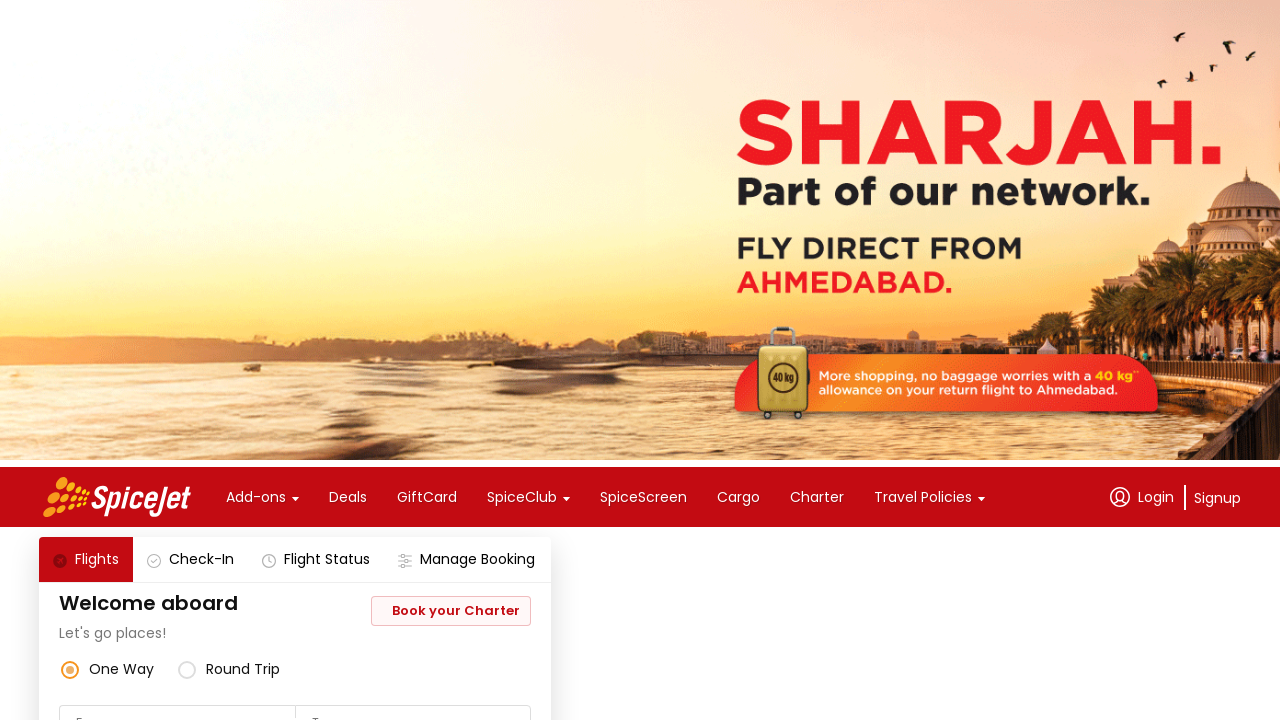

Navigated to SpiceJet website
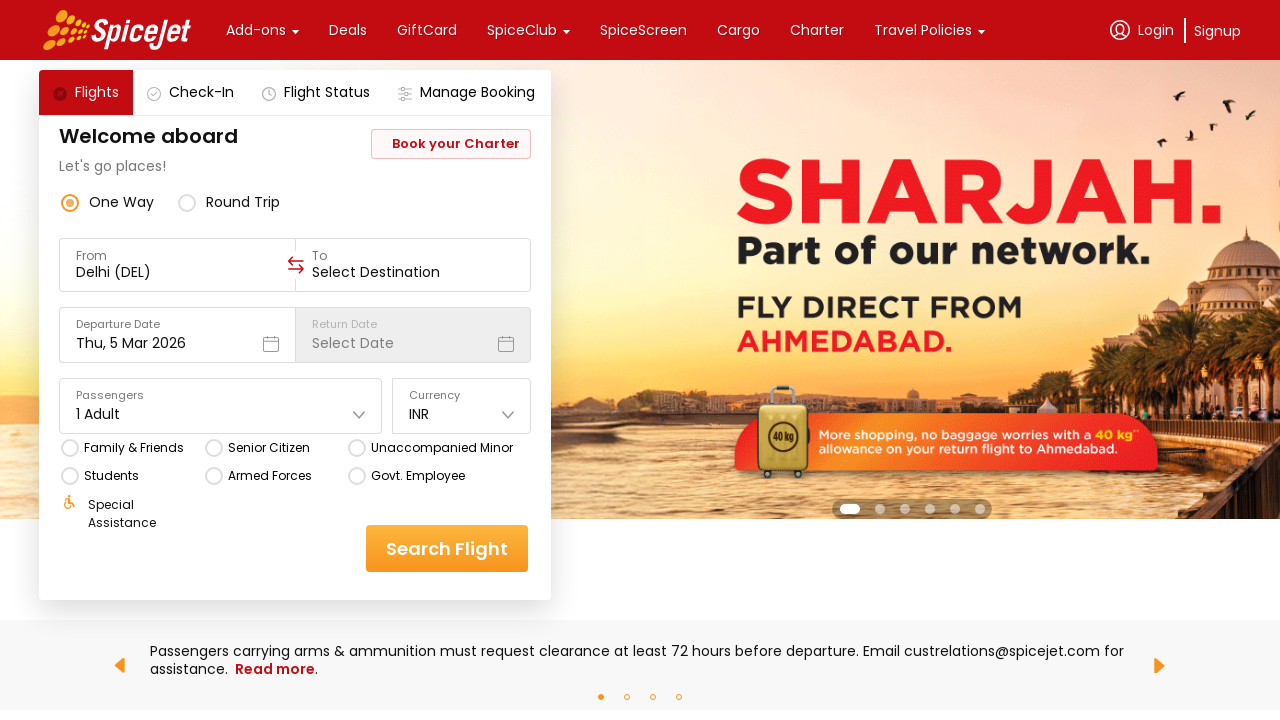

Located all main menu items
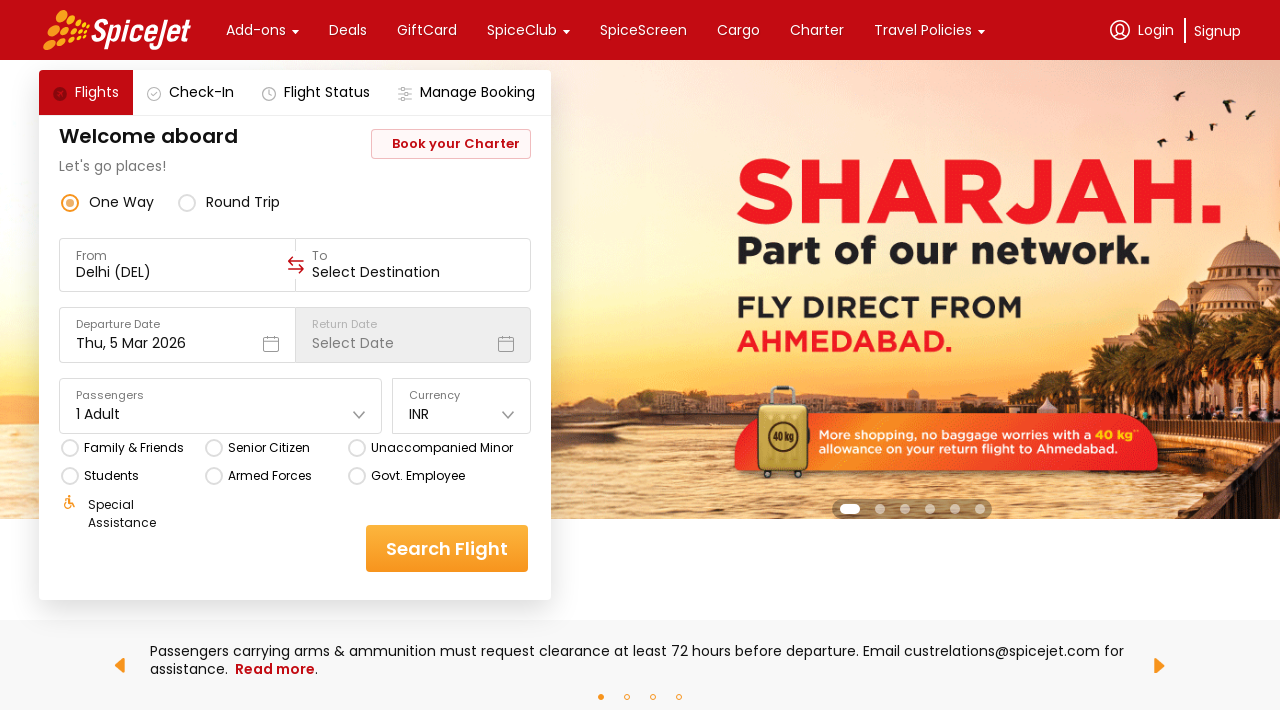

Found 0 main menu items
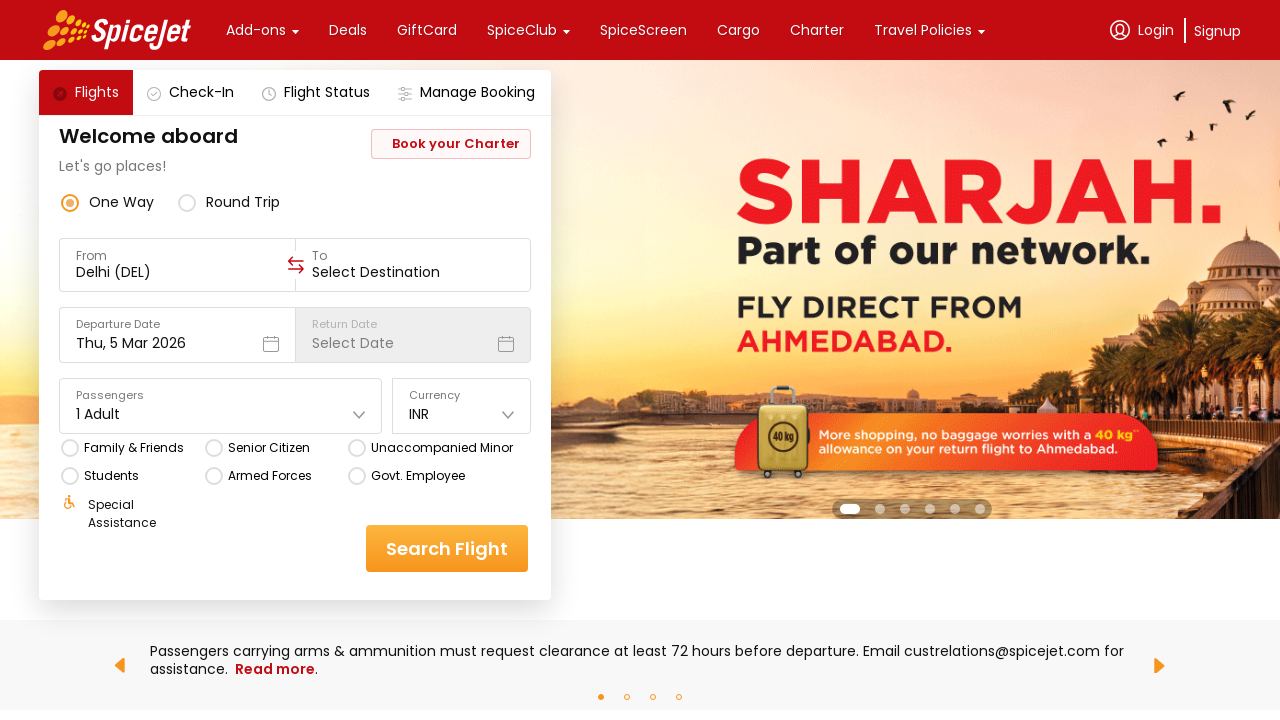

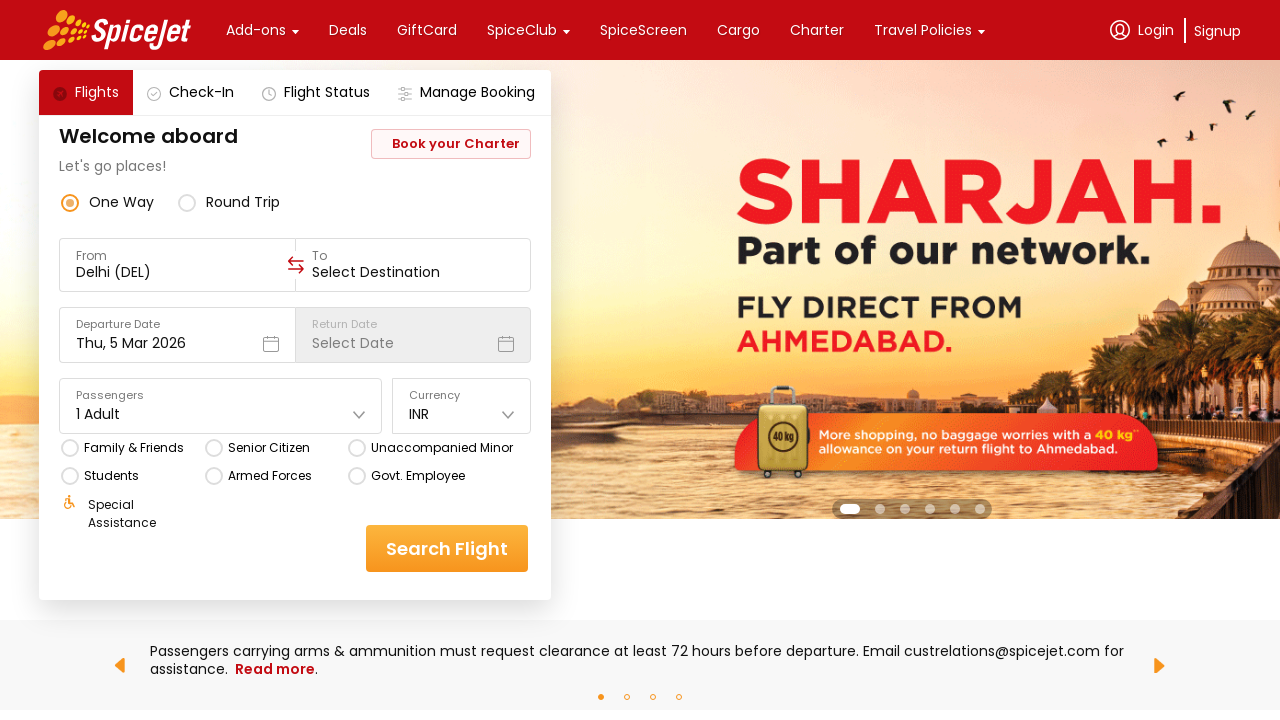